Navigates to the login page by clicking the Login link

Starting URL: http://test.qa.rs/

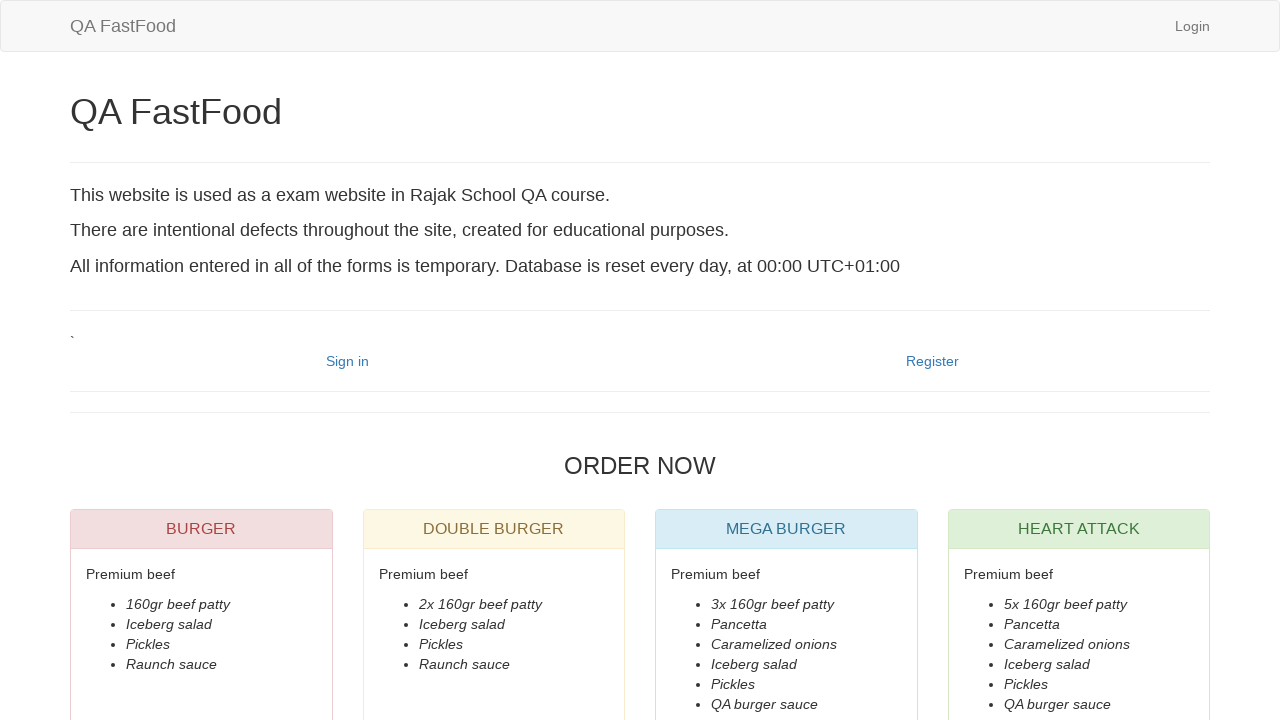

Navigated to starting URL http://test.qa.rs/
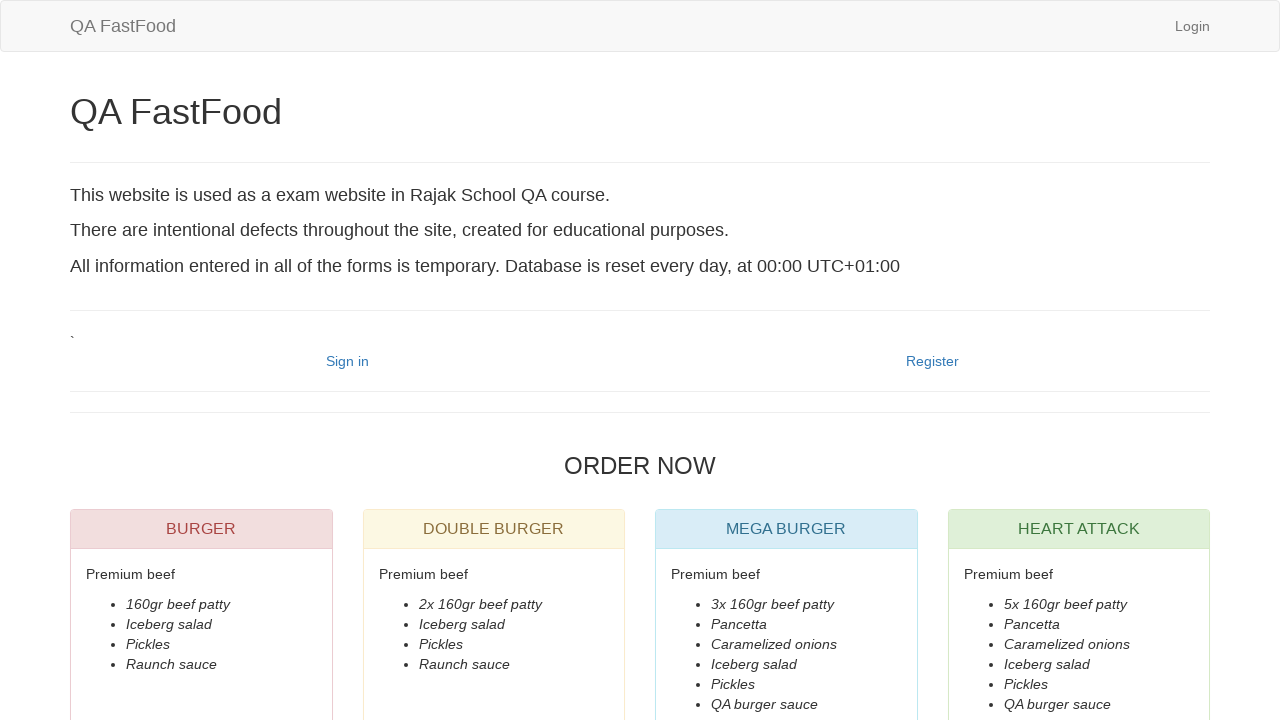

Clicked Login link to navigate to login page at (1192, 26) on text=Login
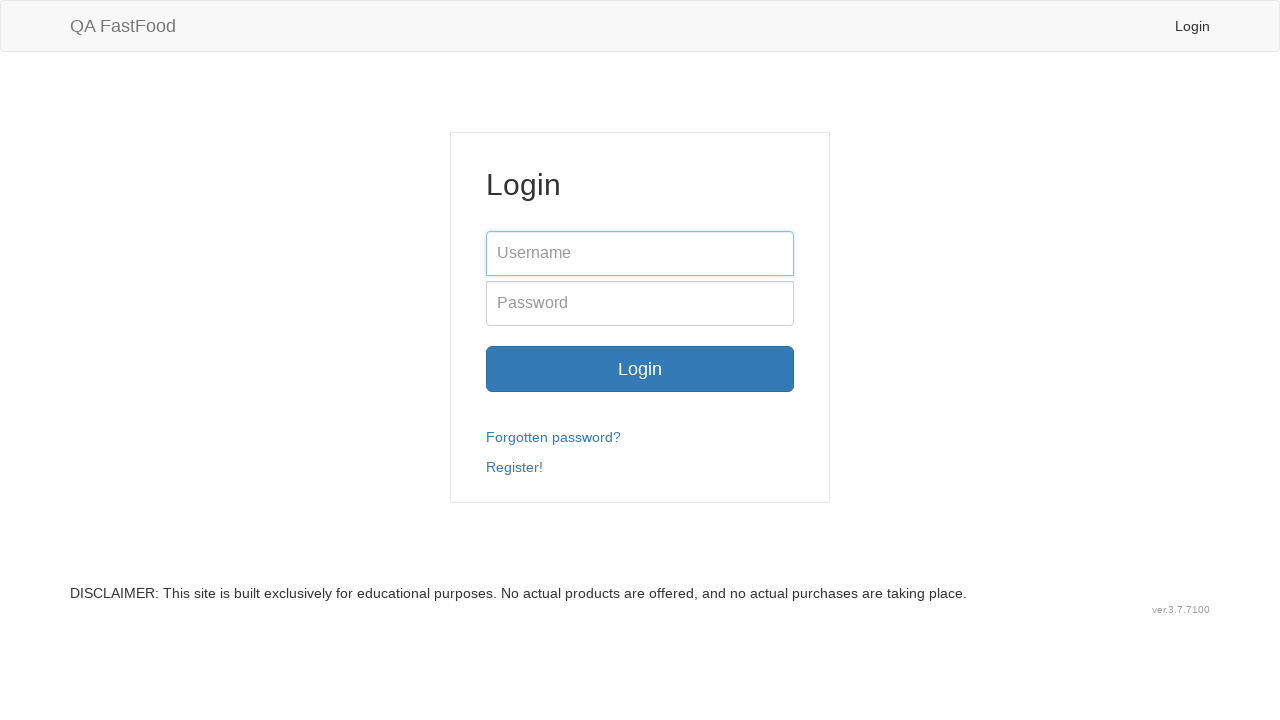

Login page loaded successfully
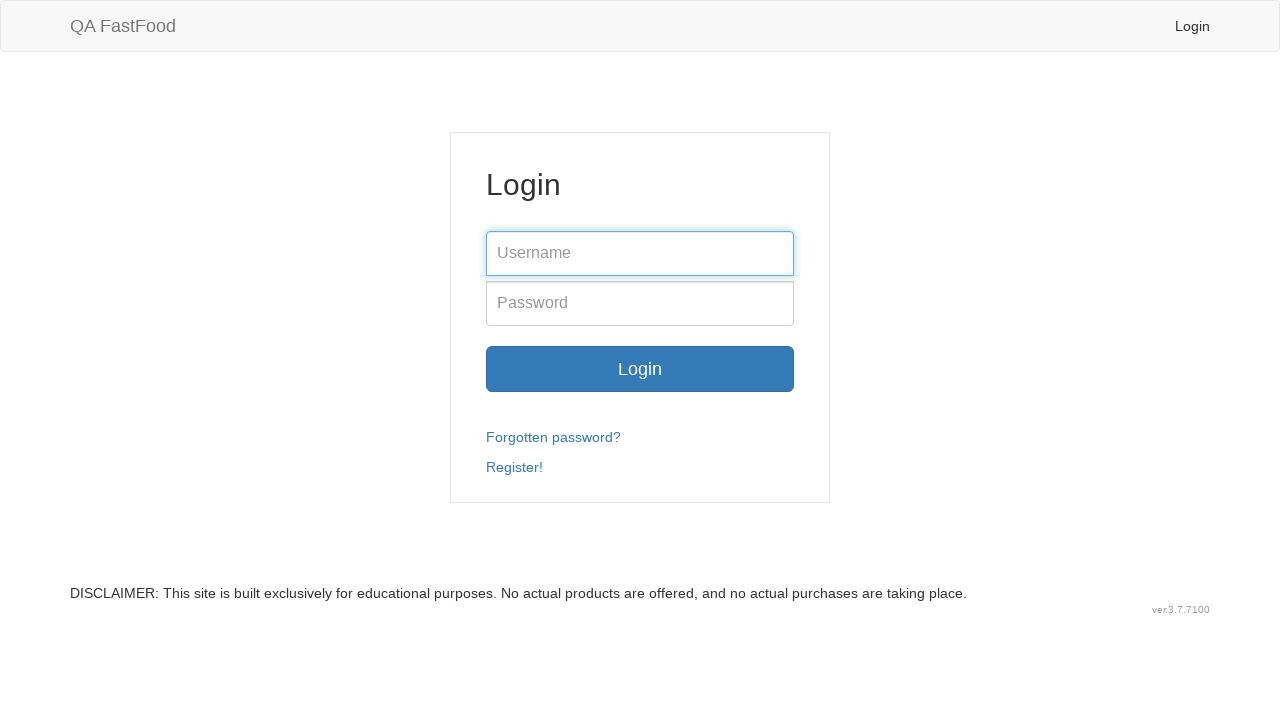

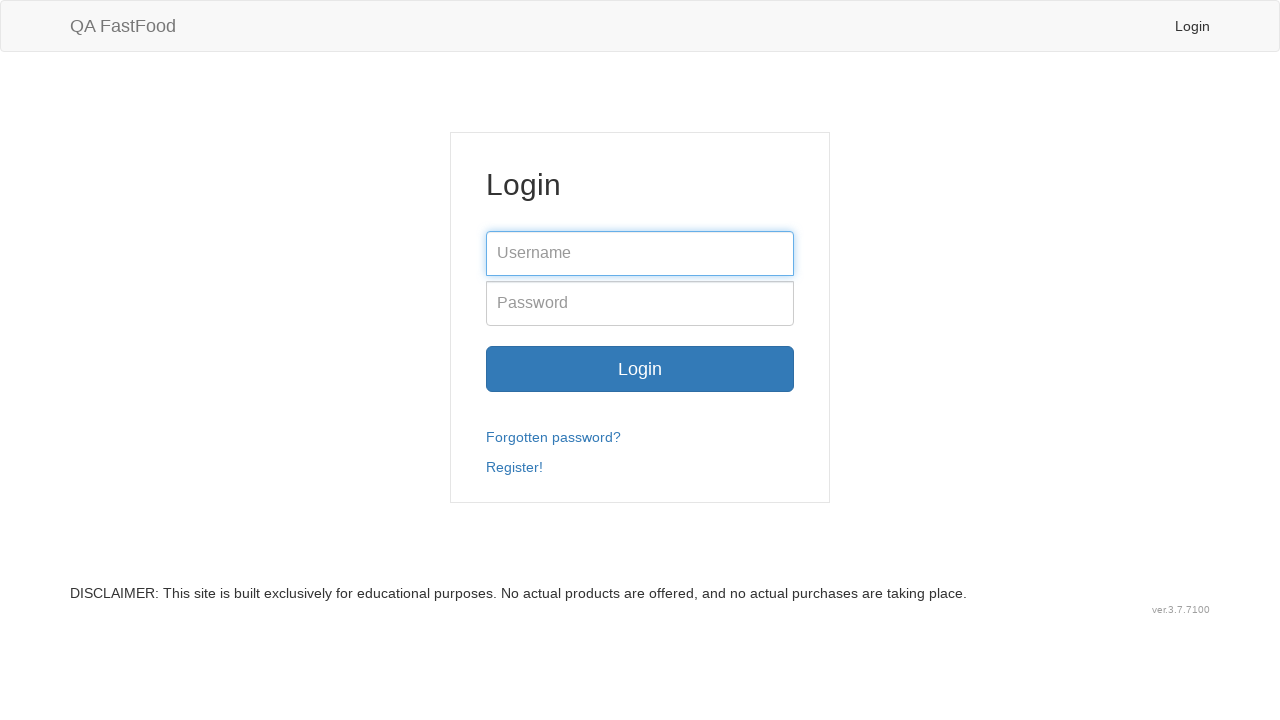